Tests the image slider previous button functionality on the homepage carousel

Starting URL: https://www.demoblaze.com/index.html

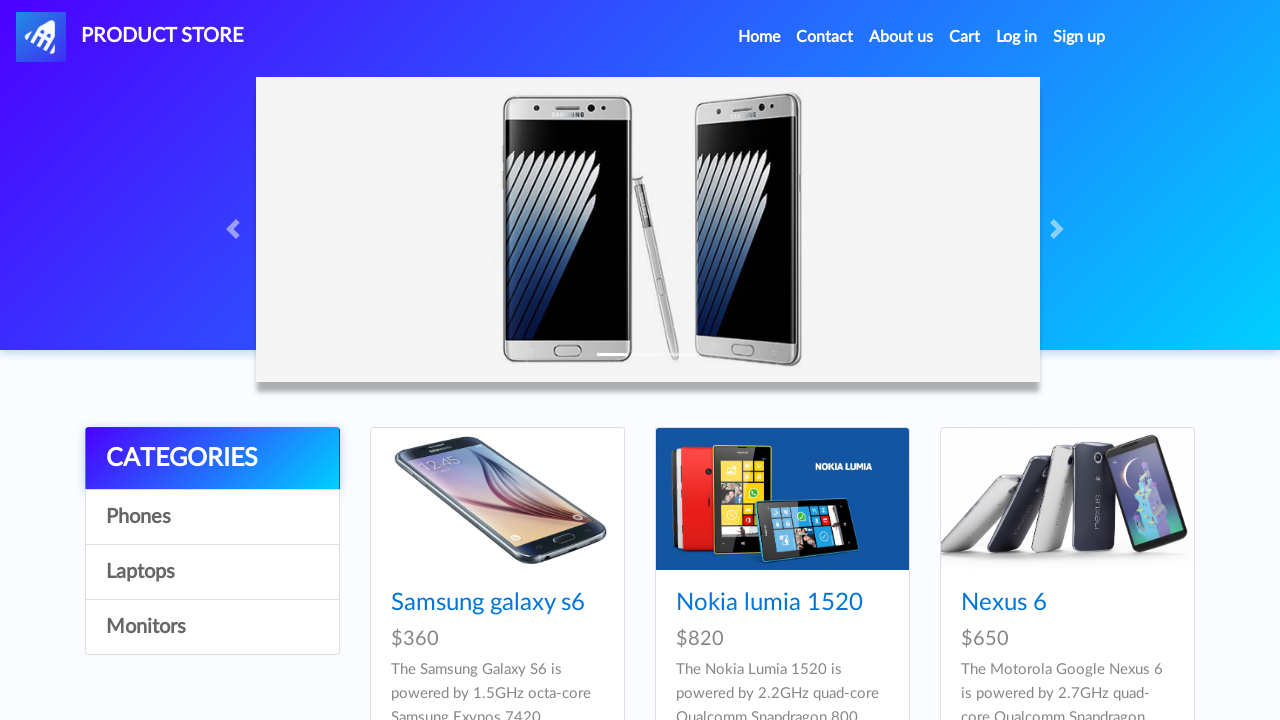

Waited 2 seconds for homepage to load
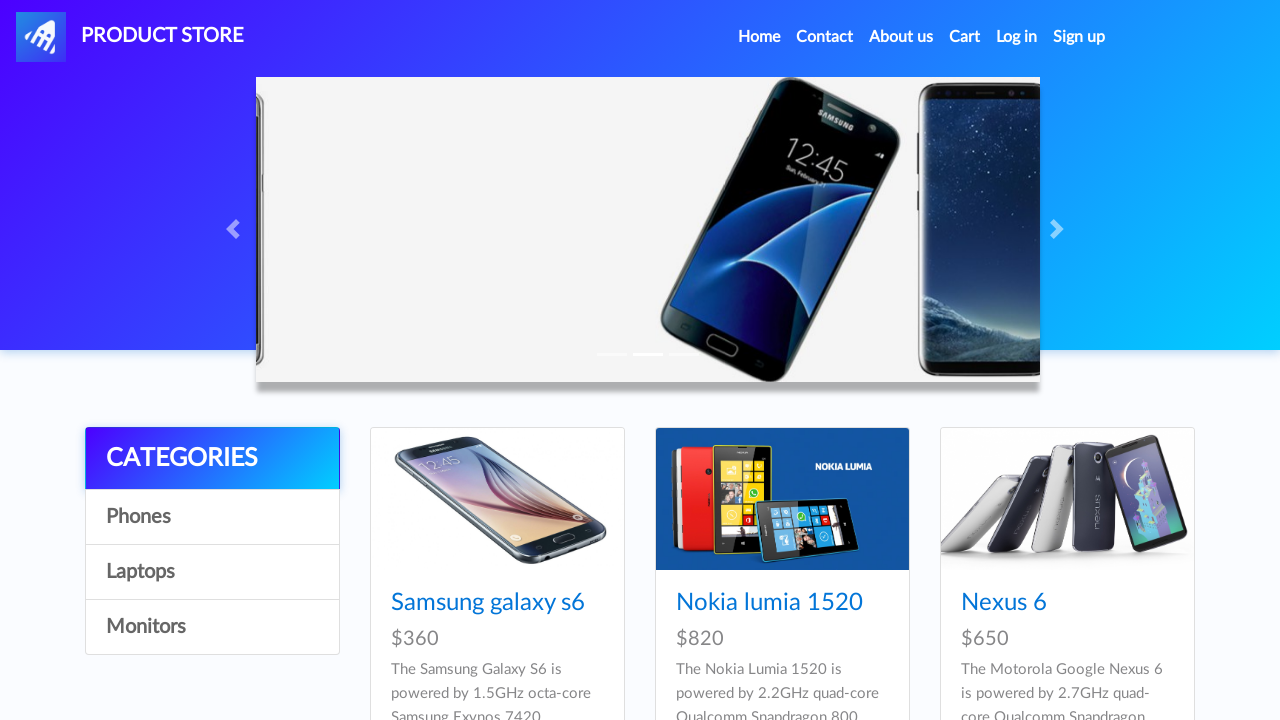

Clicked the carousel previous button at (236, 229) on .carousel-control-prev-icon
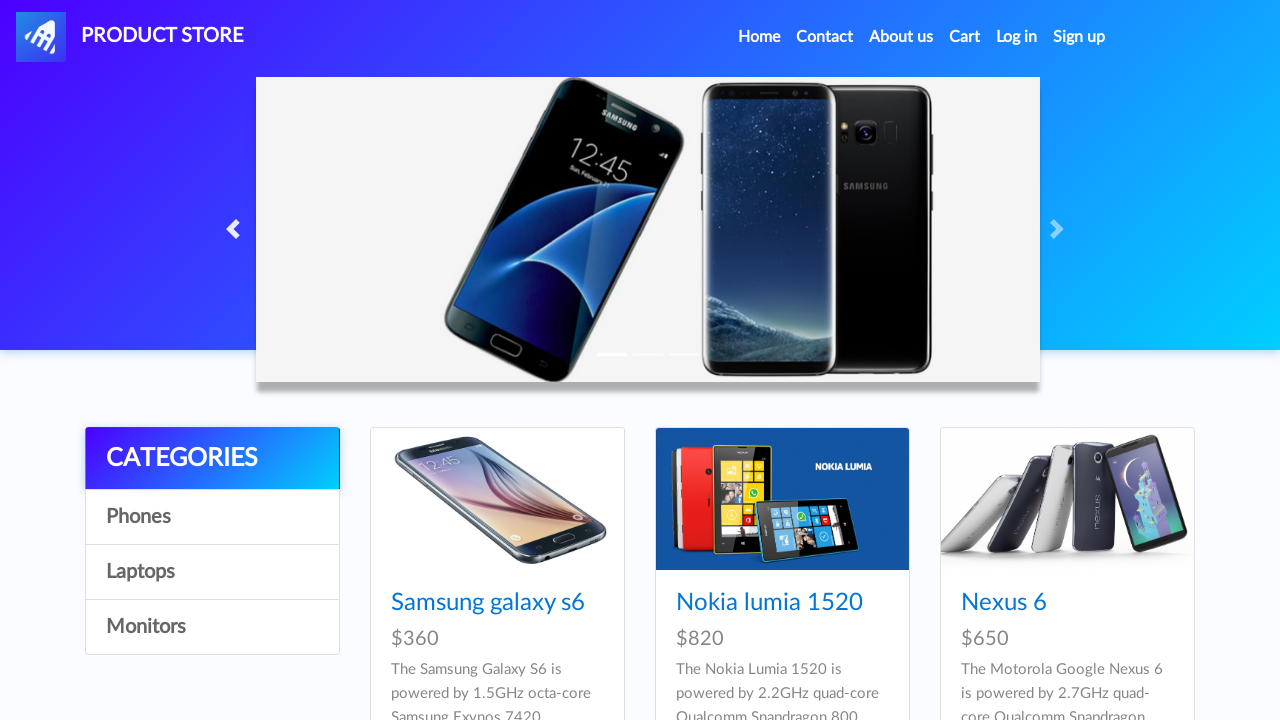

Waited 2 seconds to observe the slide change
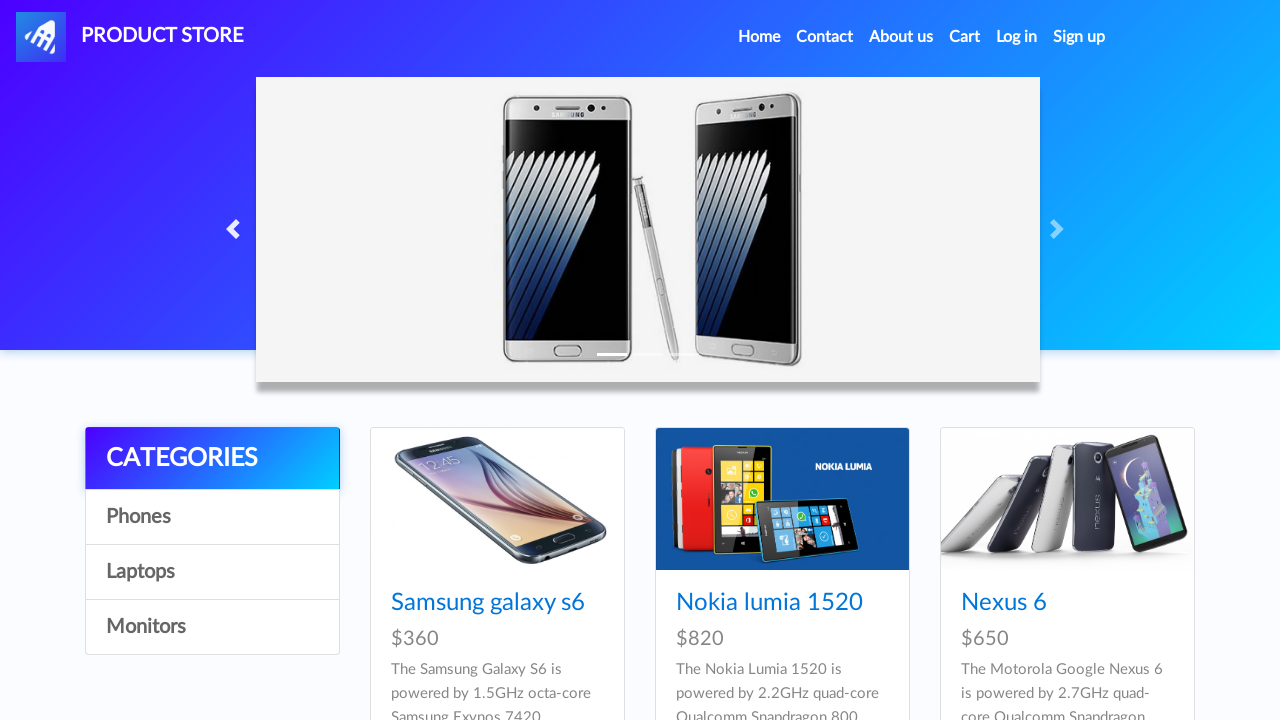

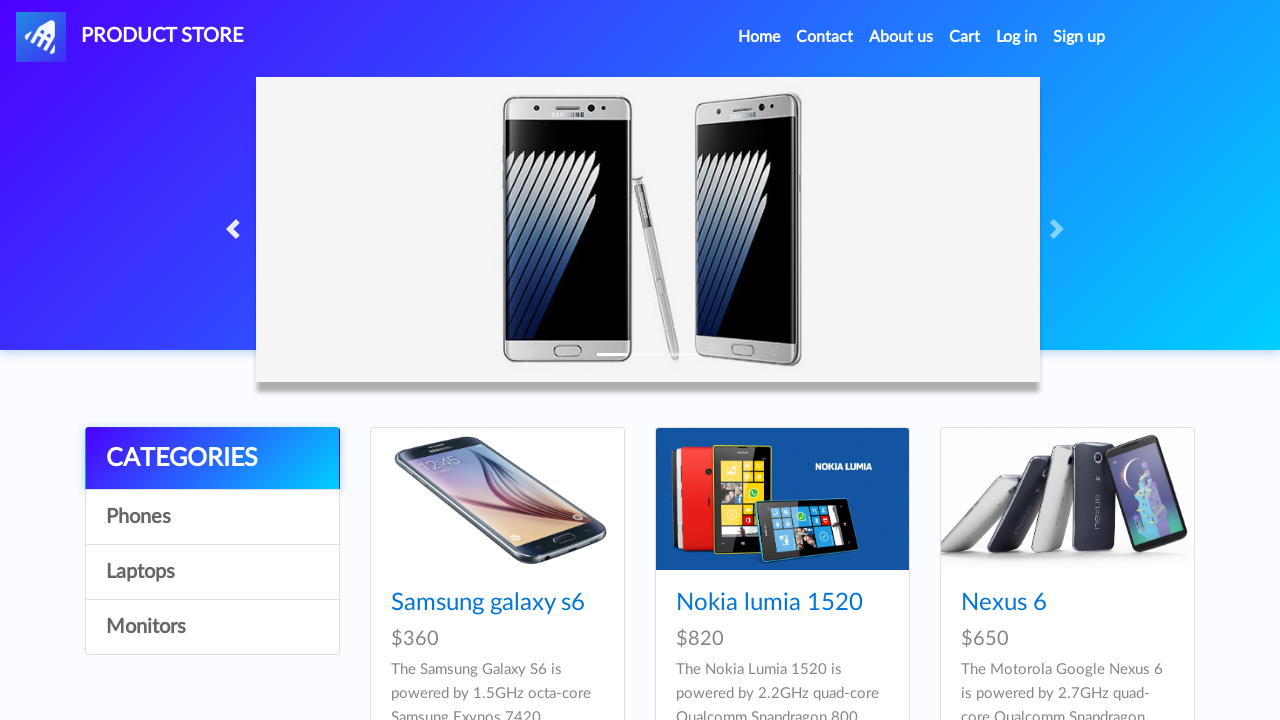